Clicks the 'Add New Appointment' button and verifies that the modal opens and is displayed.

Starting URL: https://test-a-pet.vercel.app/

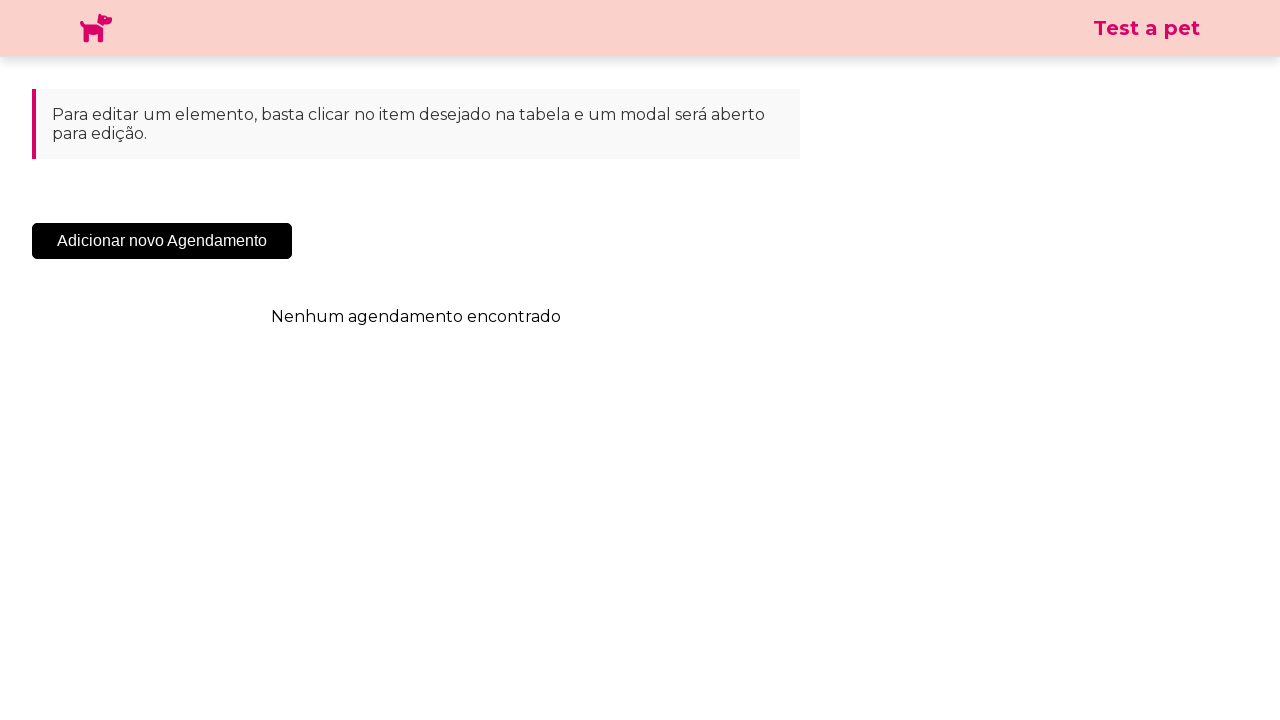

Clicked 'Add New Appointment' button at (162, 241) on .sc-cHqXqK.kZzwzX
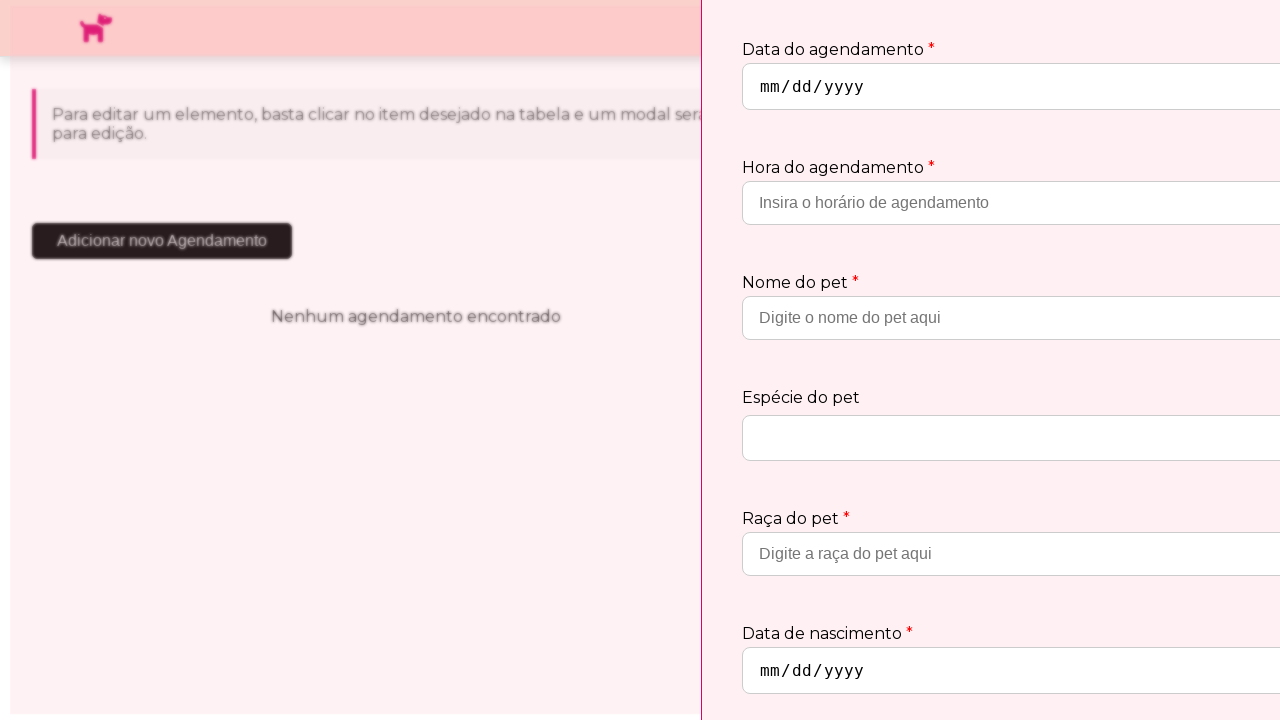

Waited 3 seconds for modal to appear
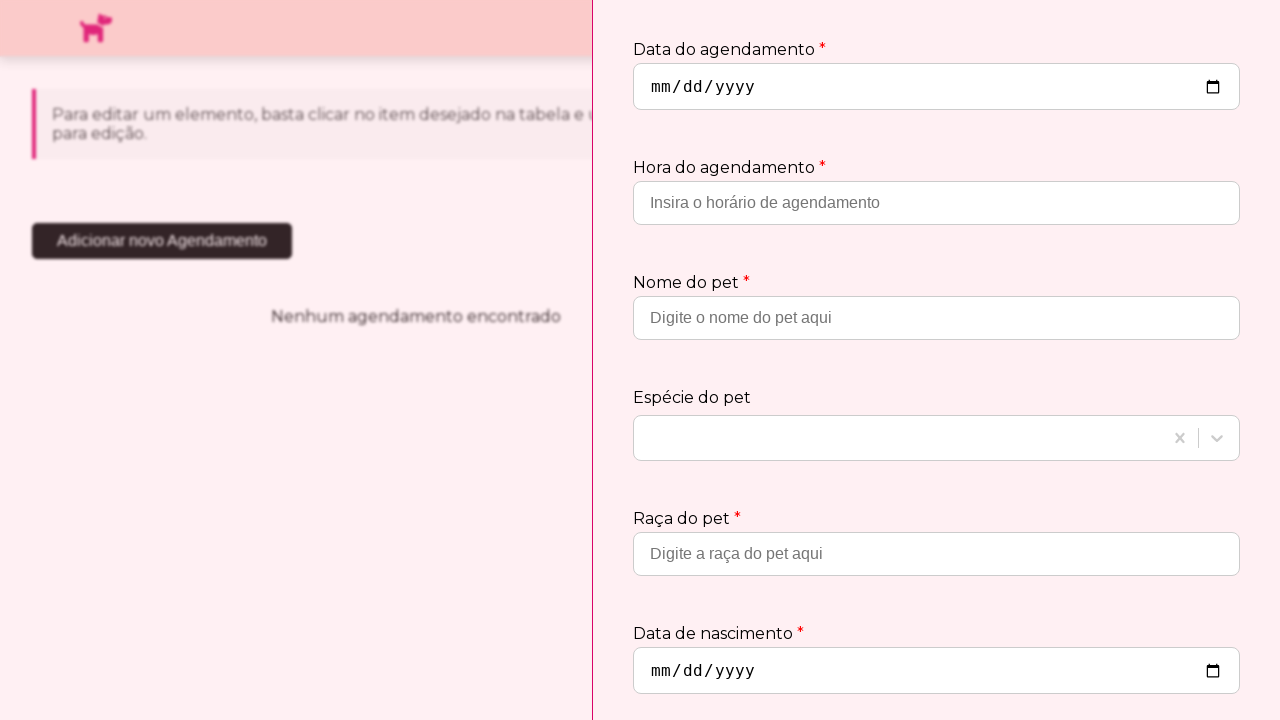

Verified modal is visible
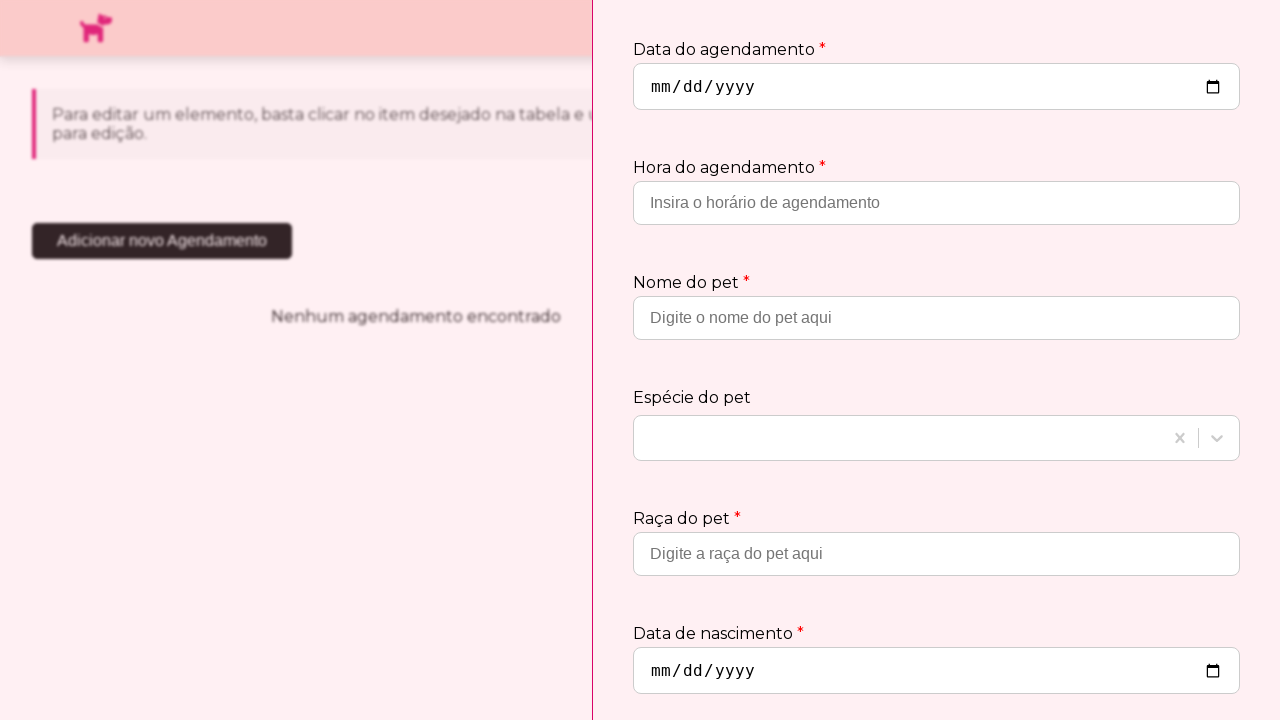

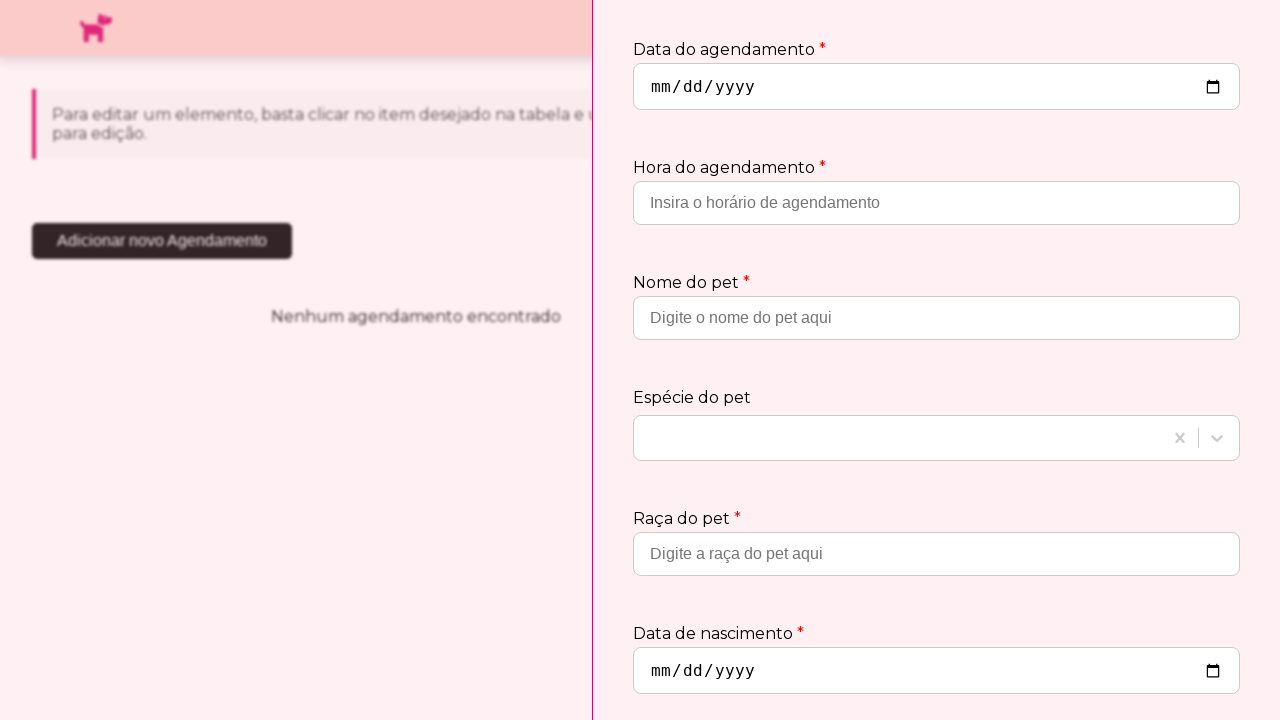